Tests window handling by clicking a link that opens a new window and verifying the title of the new window

Starting URL: https://practice.cydeo.com/windows

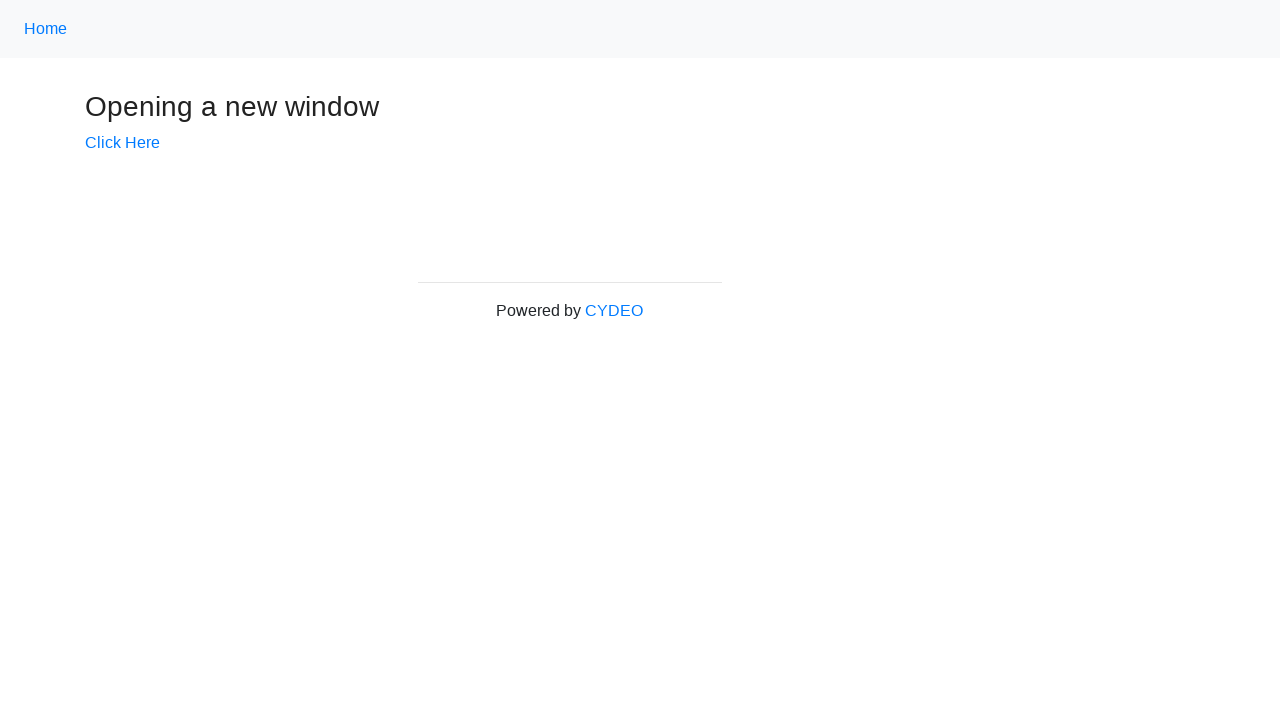

Verified initial page title is 'Windows'
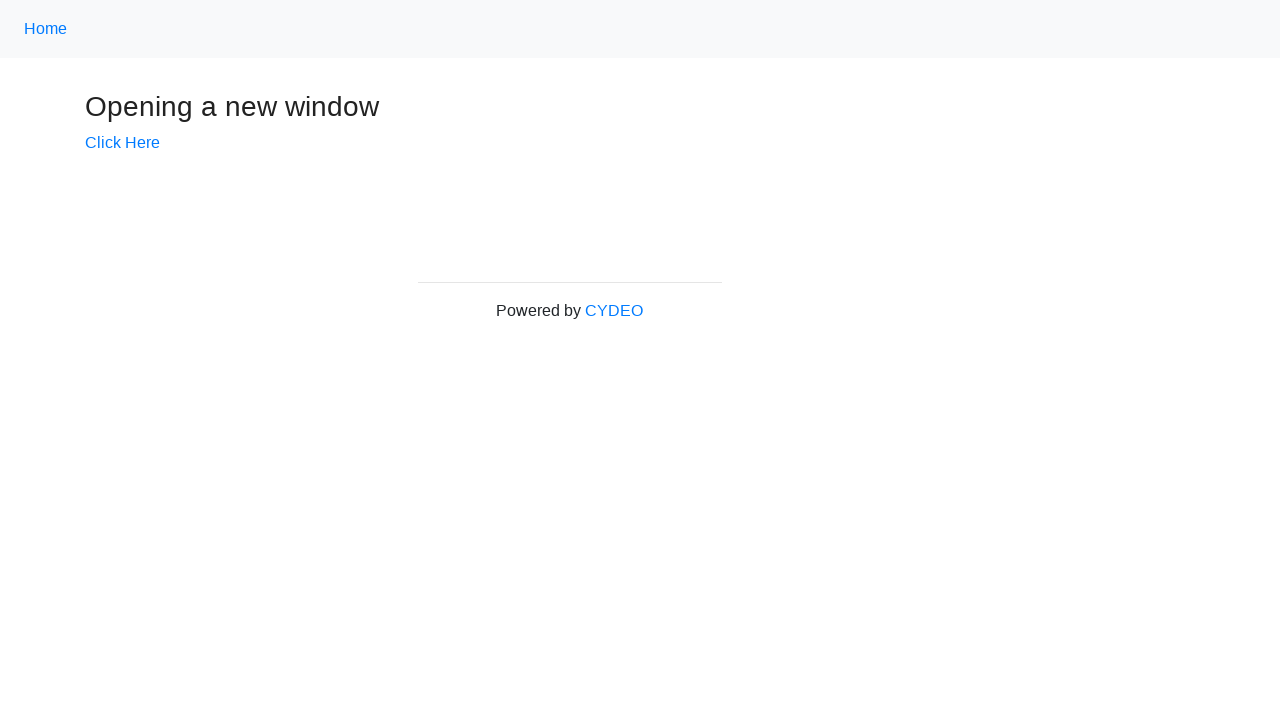

Clicked 'Click Here' link to open new window at (122, 143) on text='Click Here'
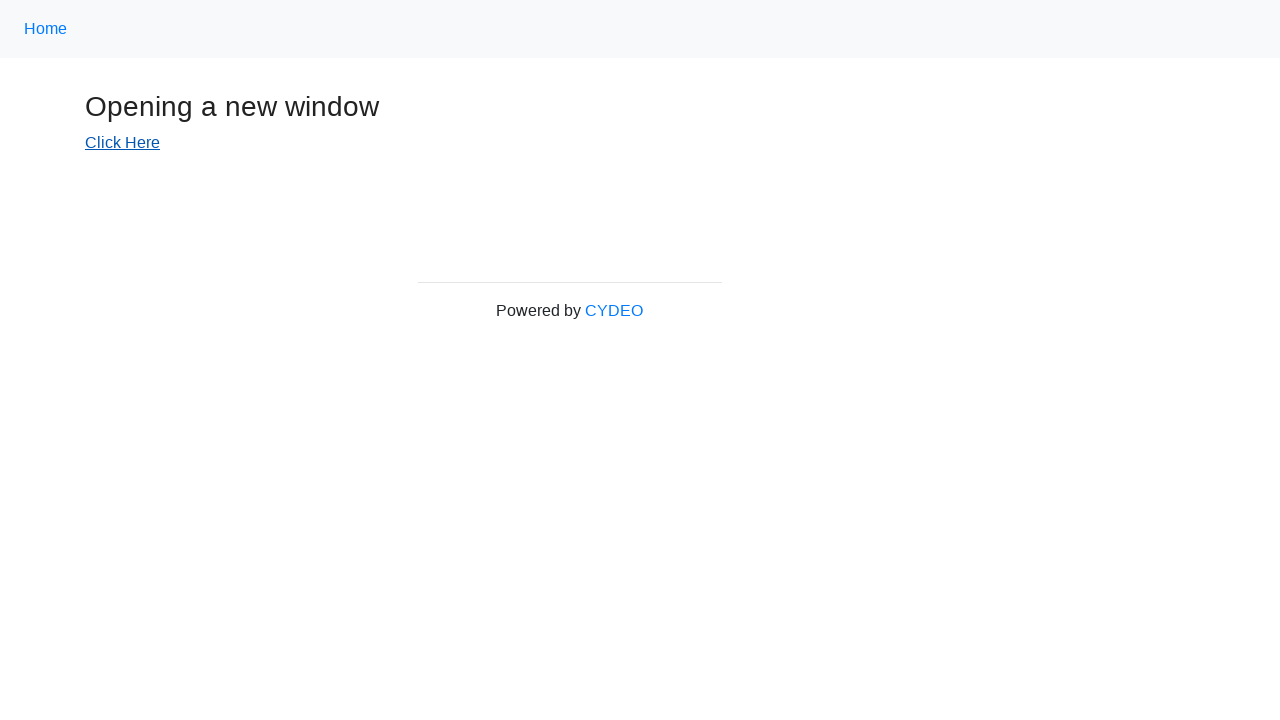

Captured new window/page from popup
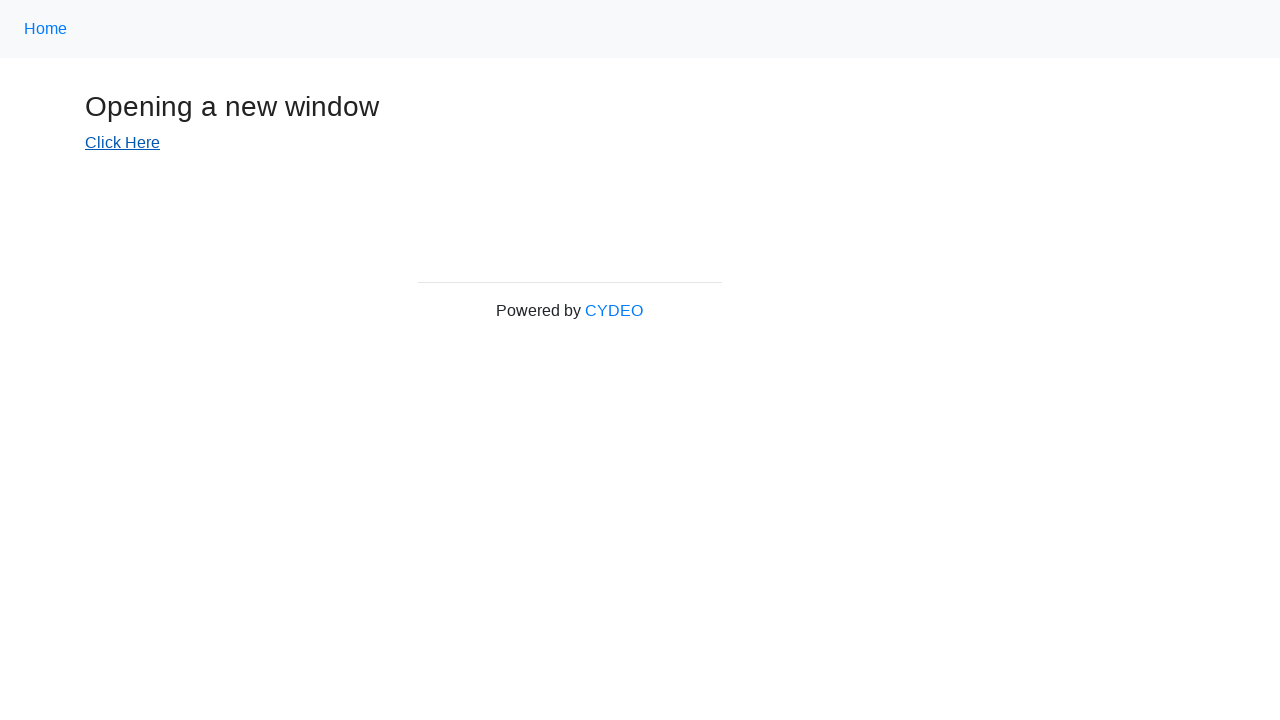

New window page loaded
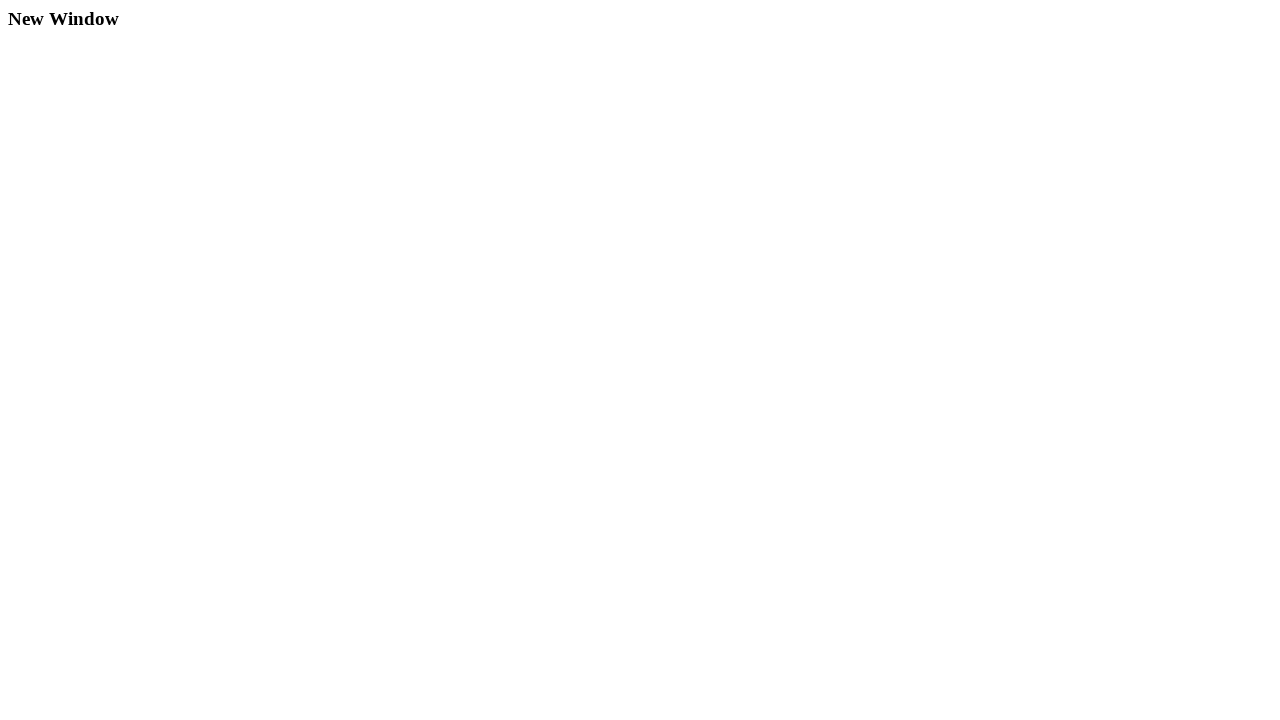

Verified new window title is 'New Window'
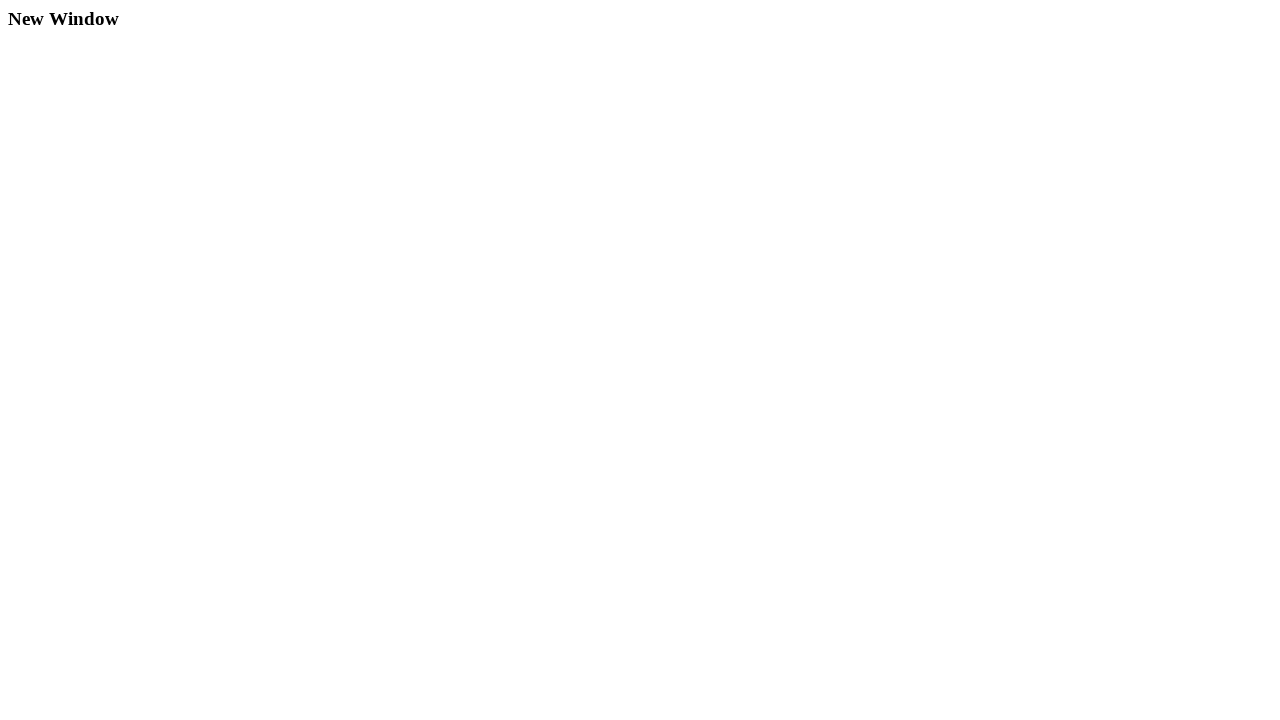

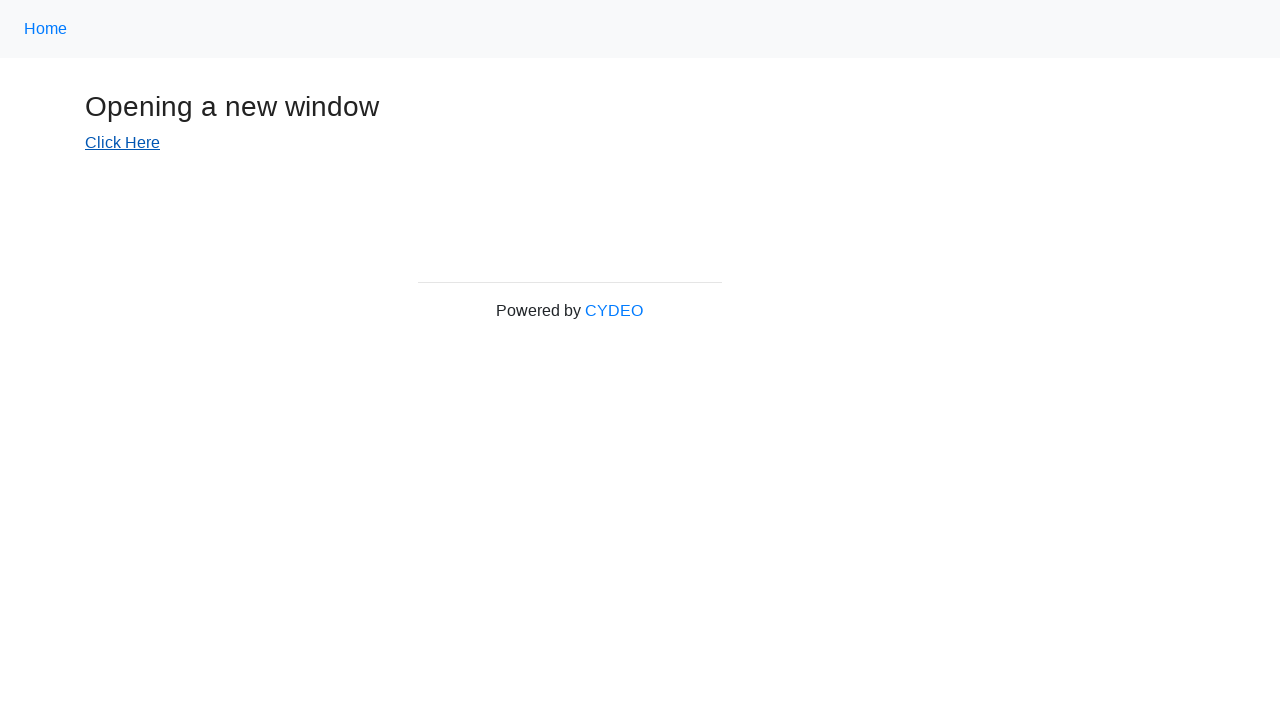